Tests completing a task while on the All filter view

Starting URL: https://todomvc4tasj.herokuapp.com/

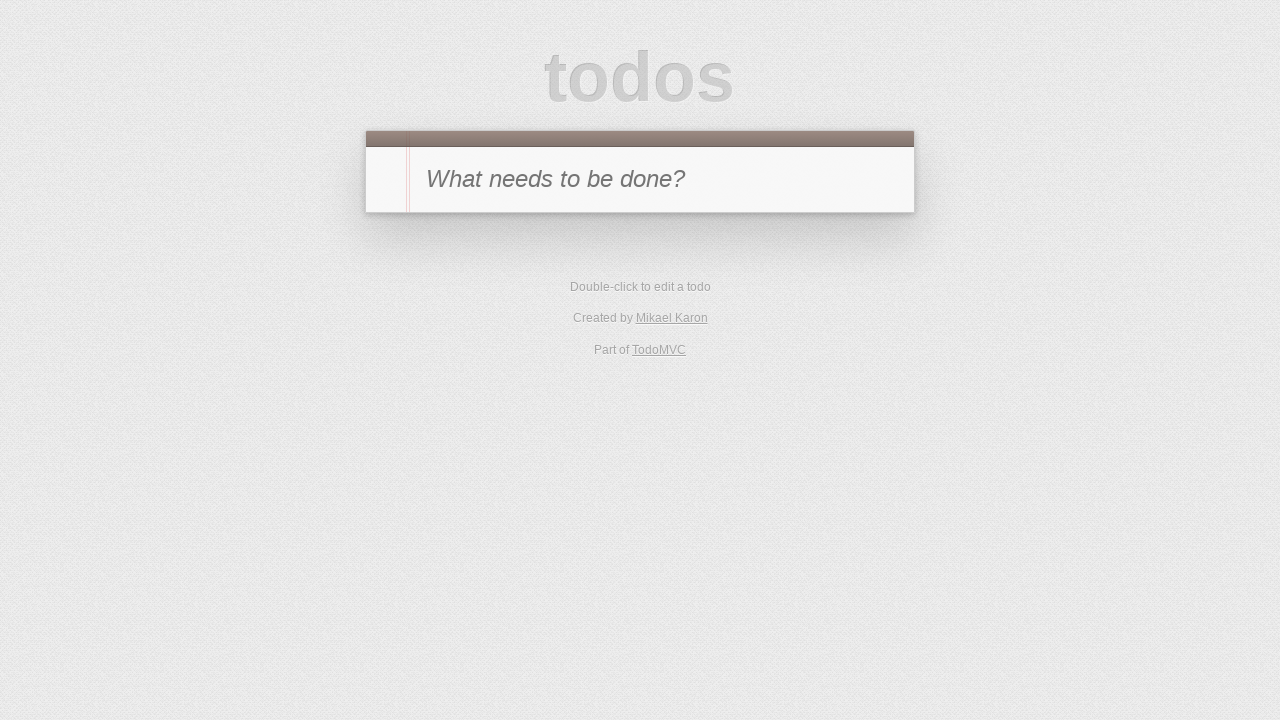

Set up localStorage with two active tasks
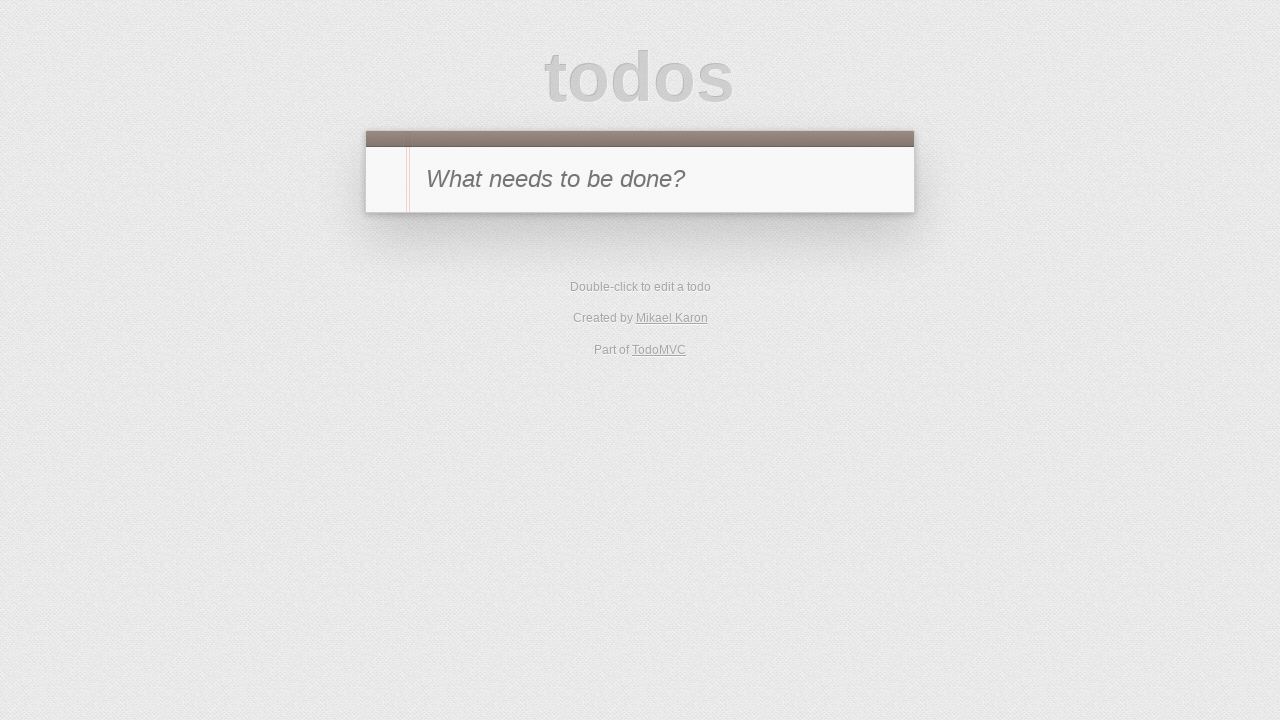

Reloaded page to load tasks from localStorage
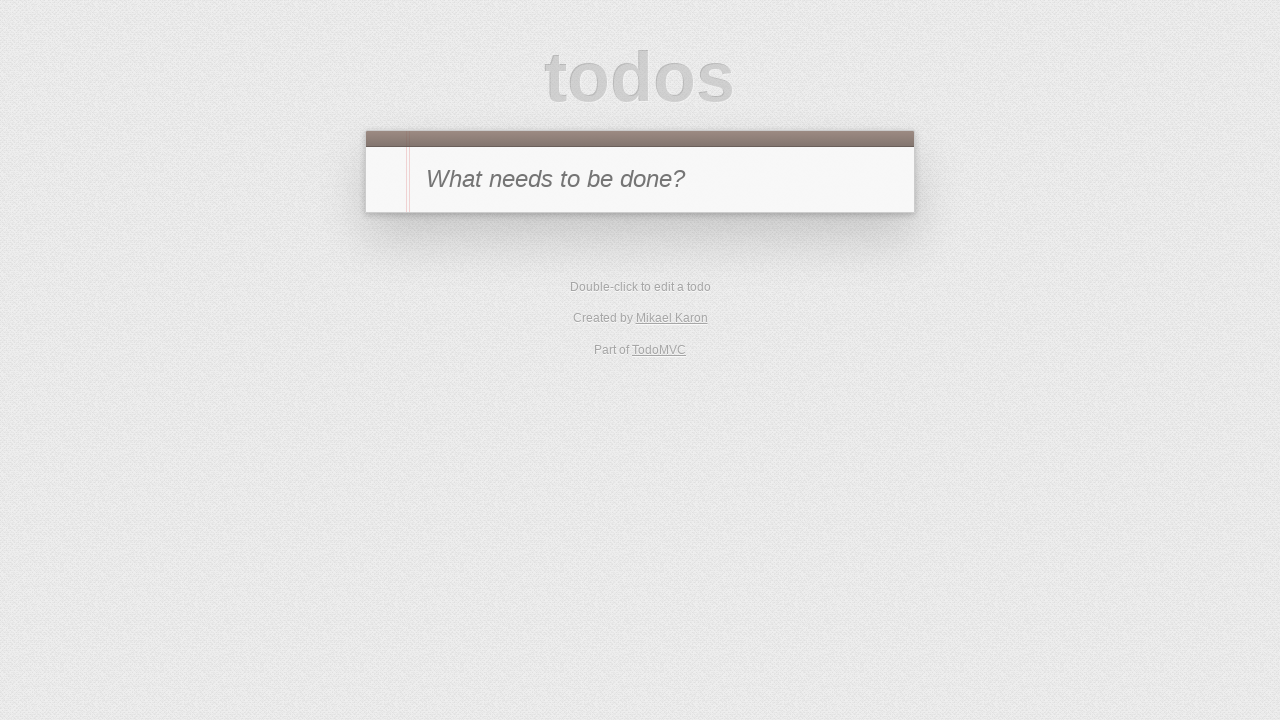

Clicked toggle button to complete the second task at (386, 302) on #todo-list li:has-text('2') .toggle
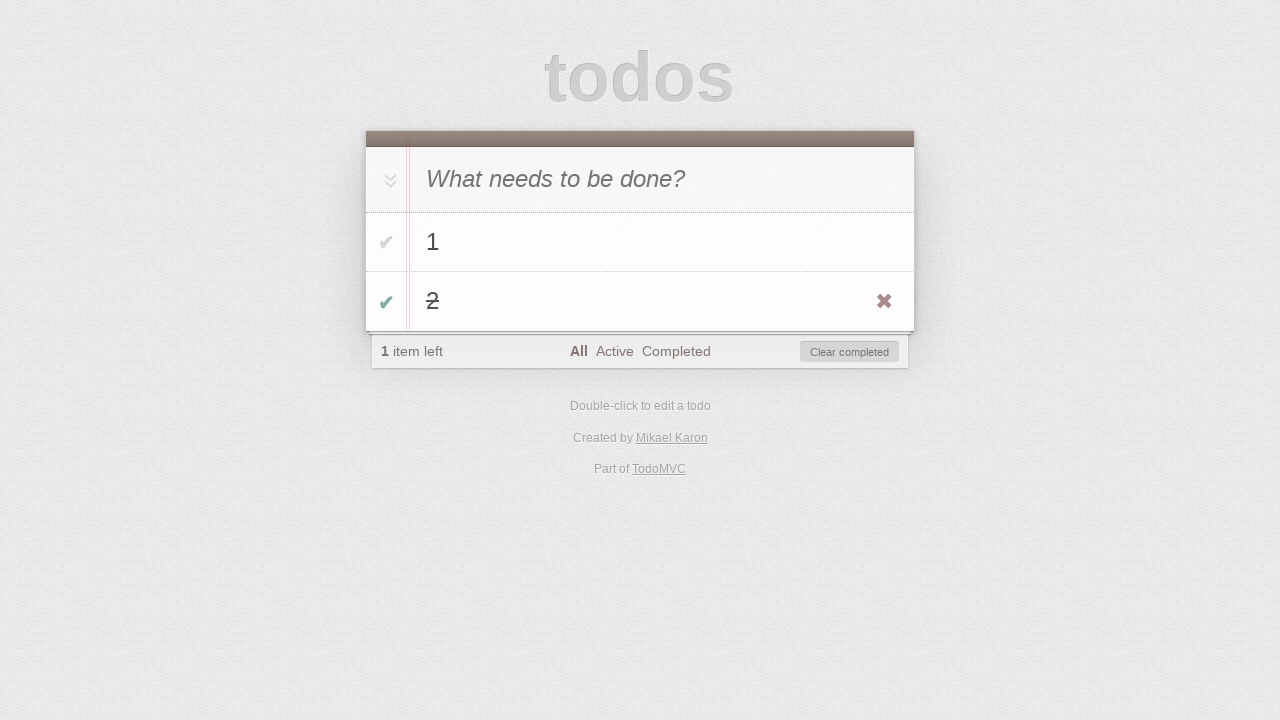

Verified that items left count shows 1
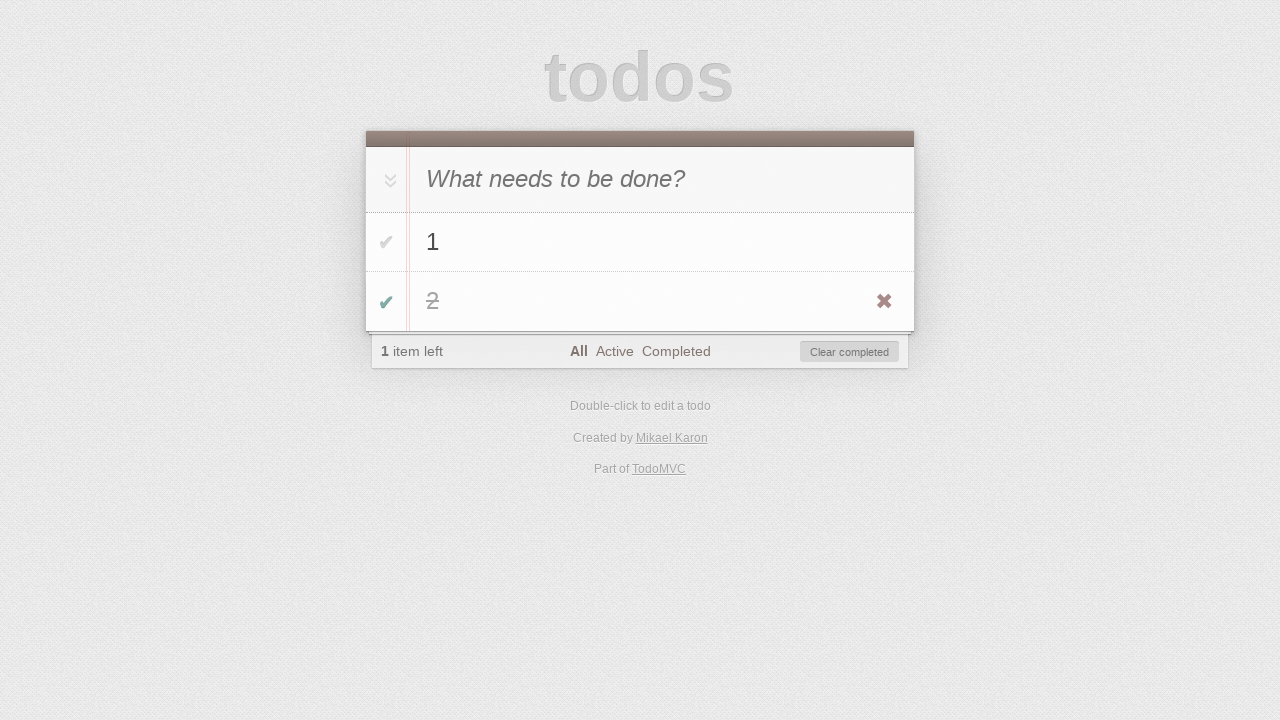

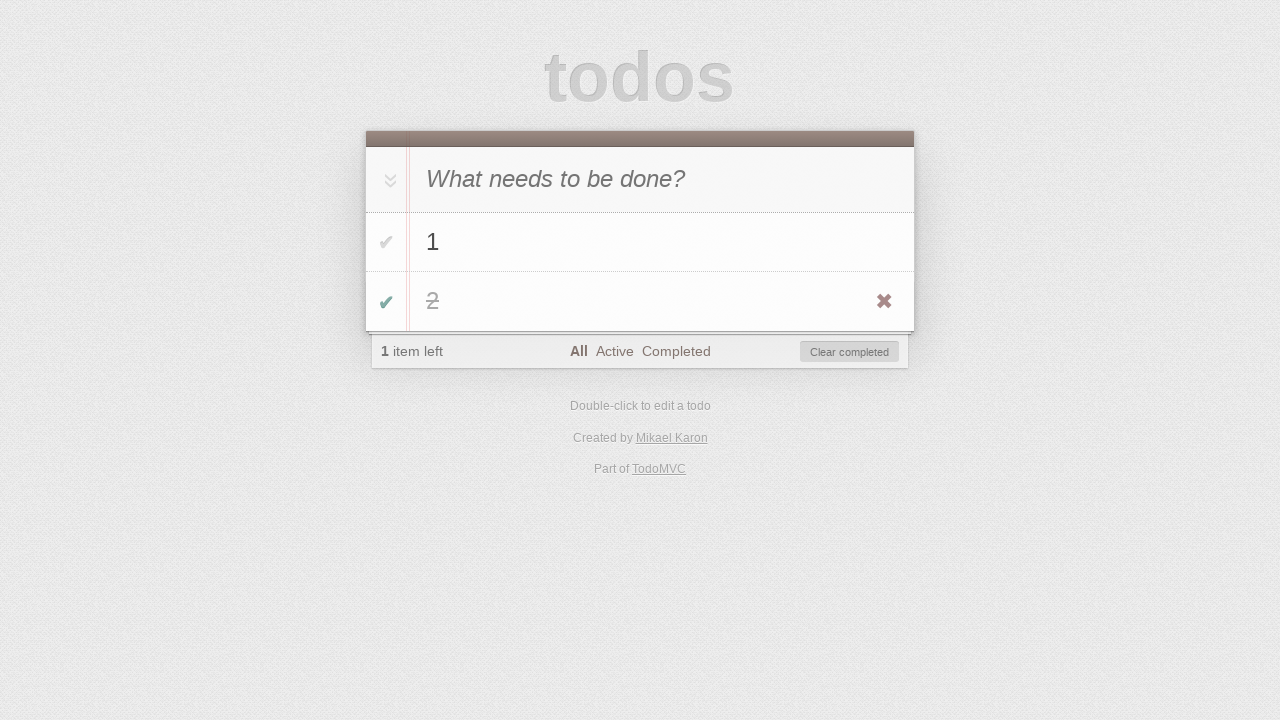